Tests JavaScript alert handling by clicking an alert button, accepting the alert, and verifying the result message is displayed correctly

Starting URL: https://the-internet.herokuapp.com/javascript_alerts

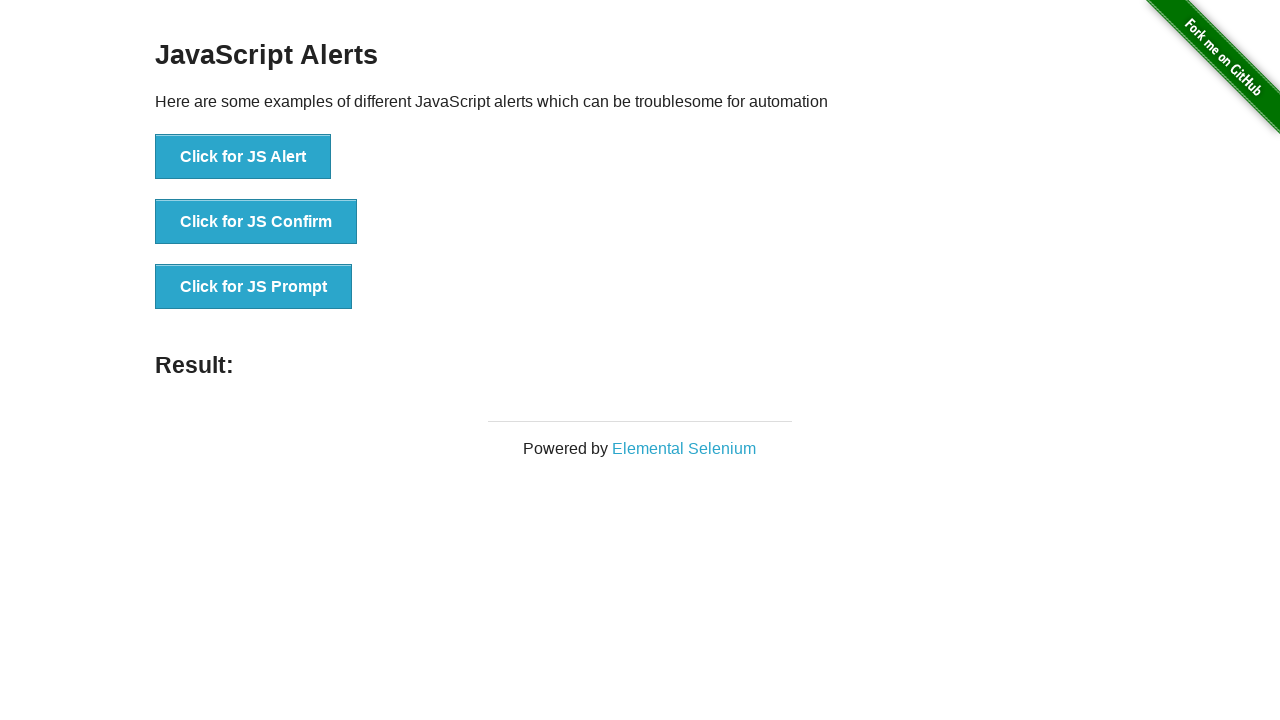

Clicked the JavaScript alert button at (243, 157) on xpath=//button[@onclick='jsAlert()']
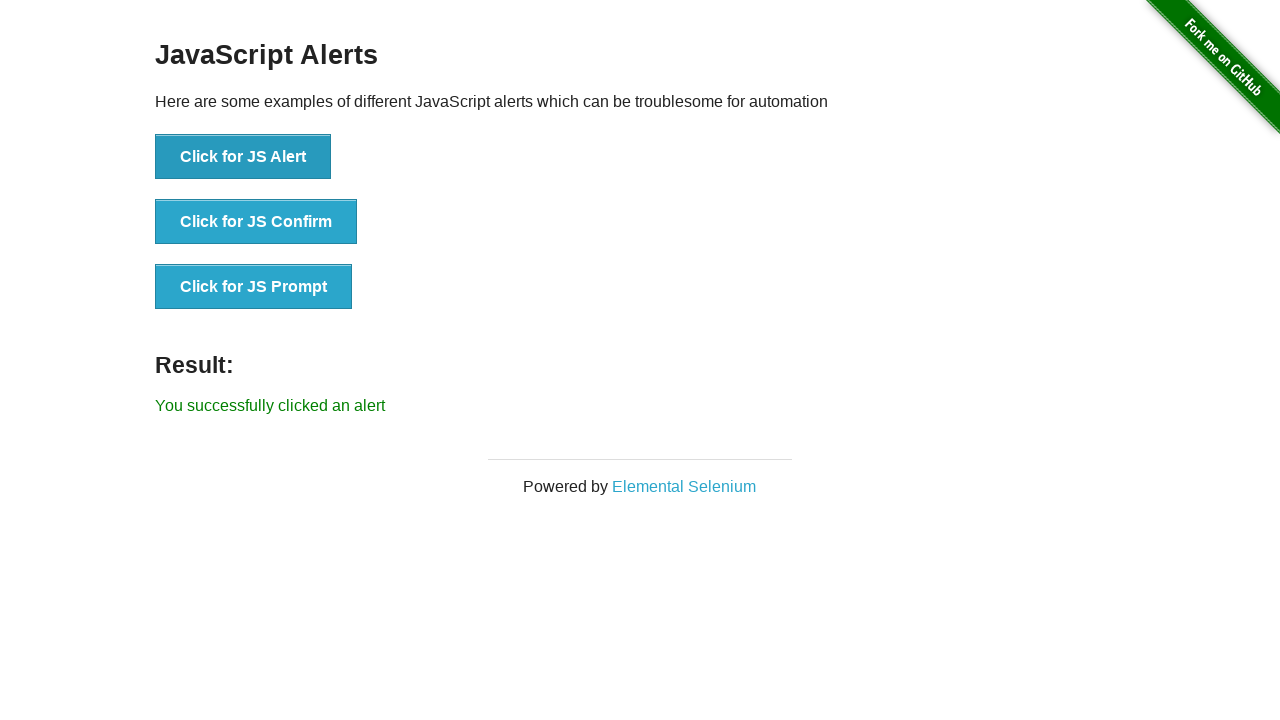

Set up dialog handler to accept alerts
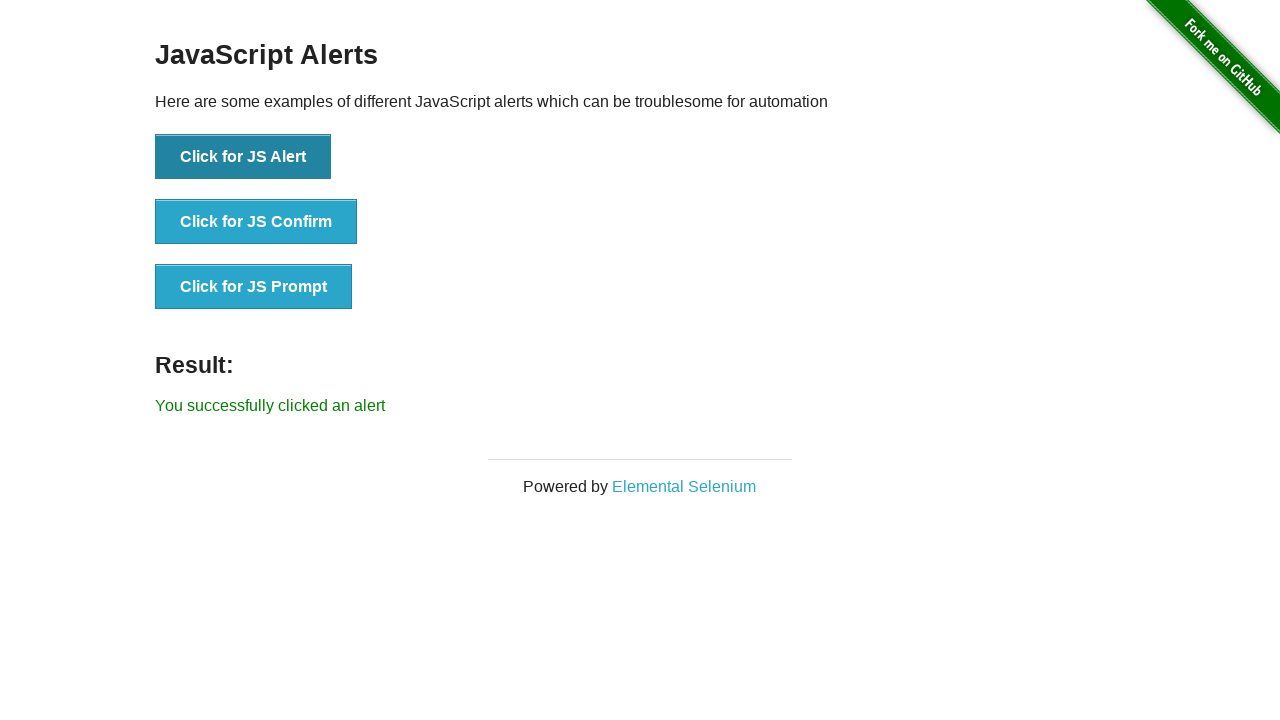

Result message element loaded
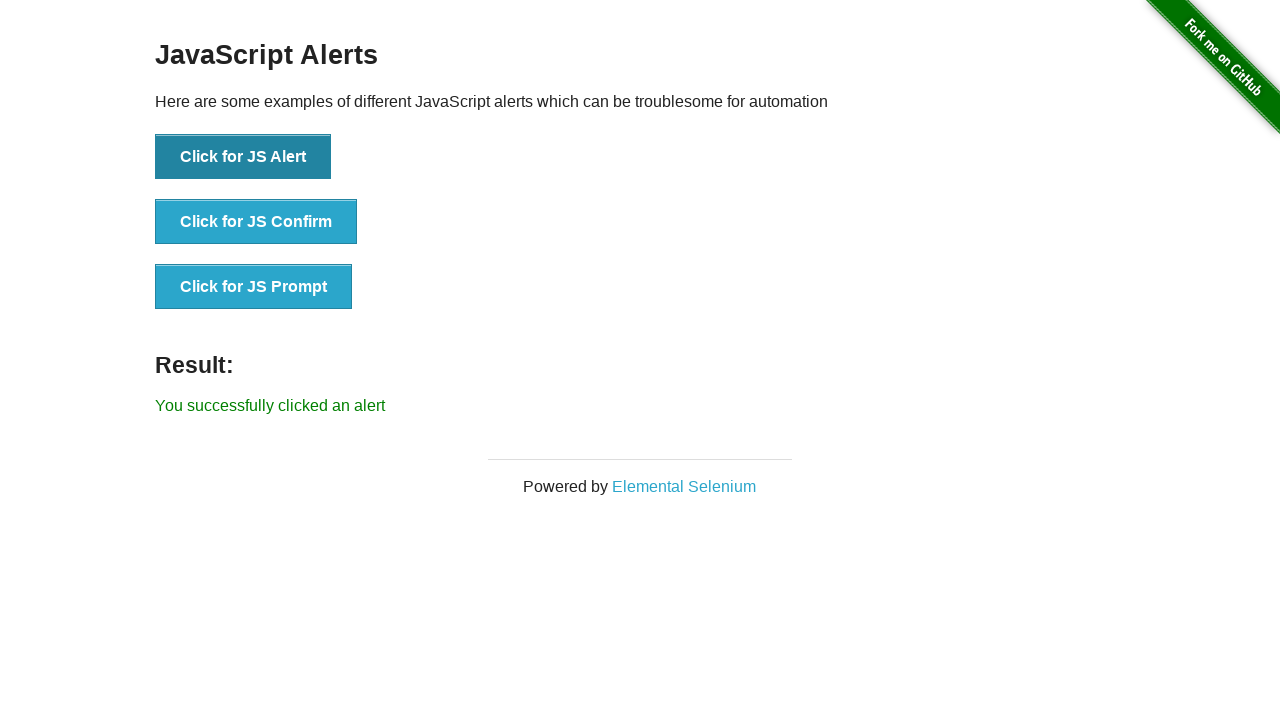

Retrieved result text: 'You successfully clicked an alert'
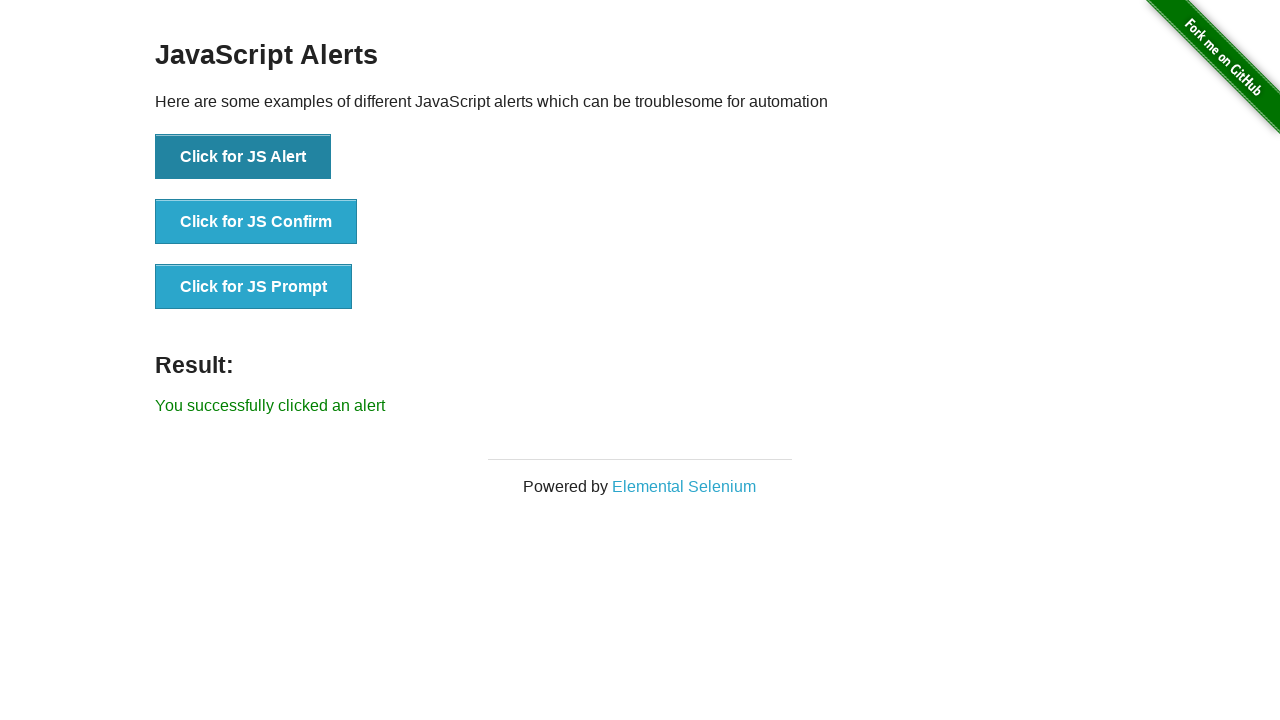

Verified result message matches expected alert success text
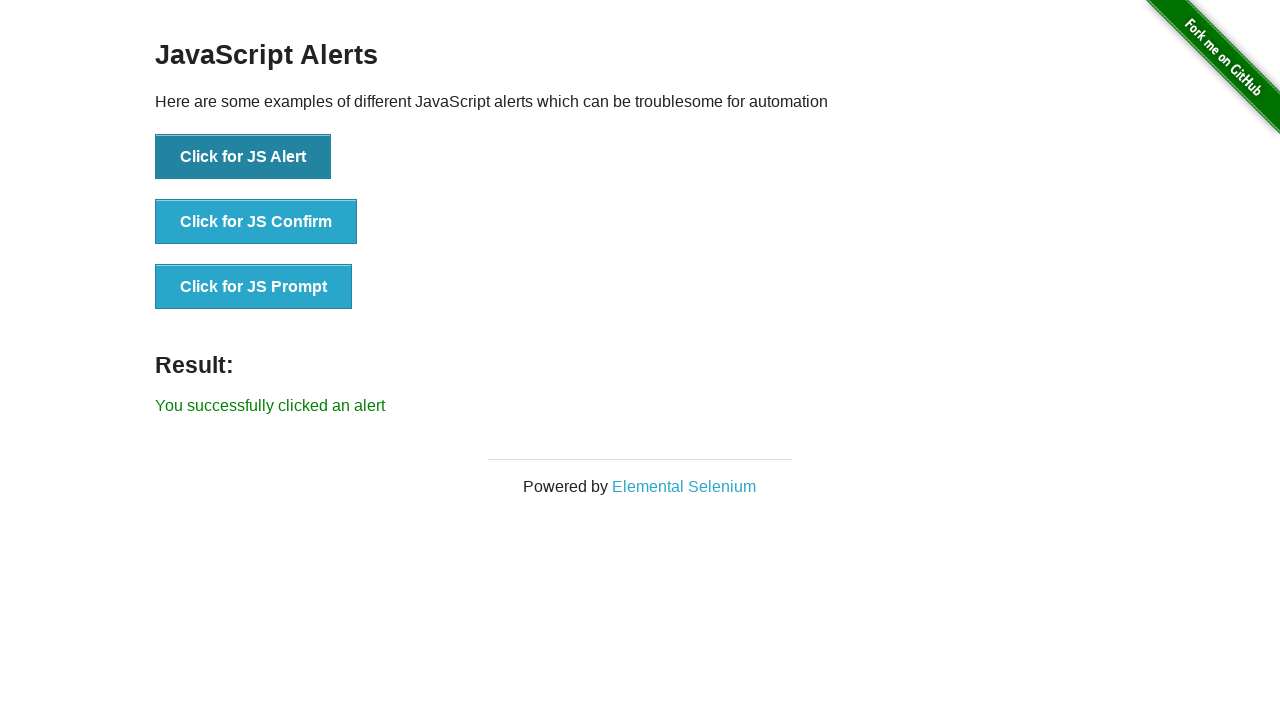

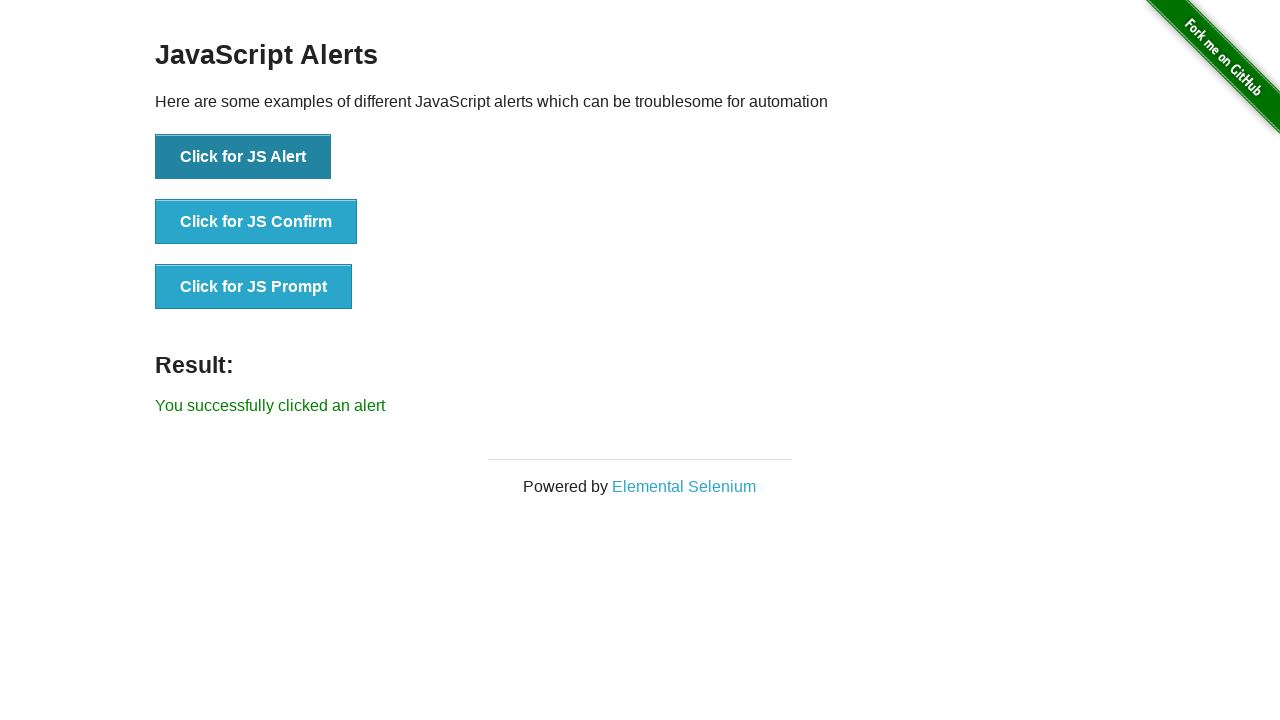